Tests selecting specific non-consecutive items (1, 3, 6, 11) using Ctrl/Cmd key

Starting URL: https://automationfc.github.io/jquery-selectable/

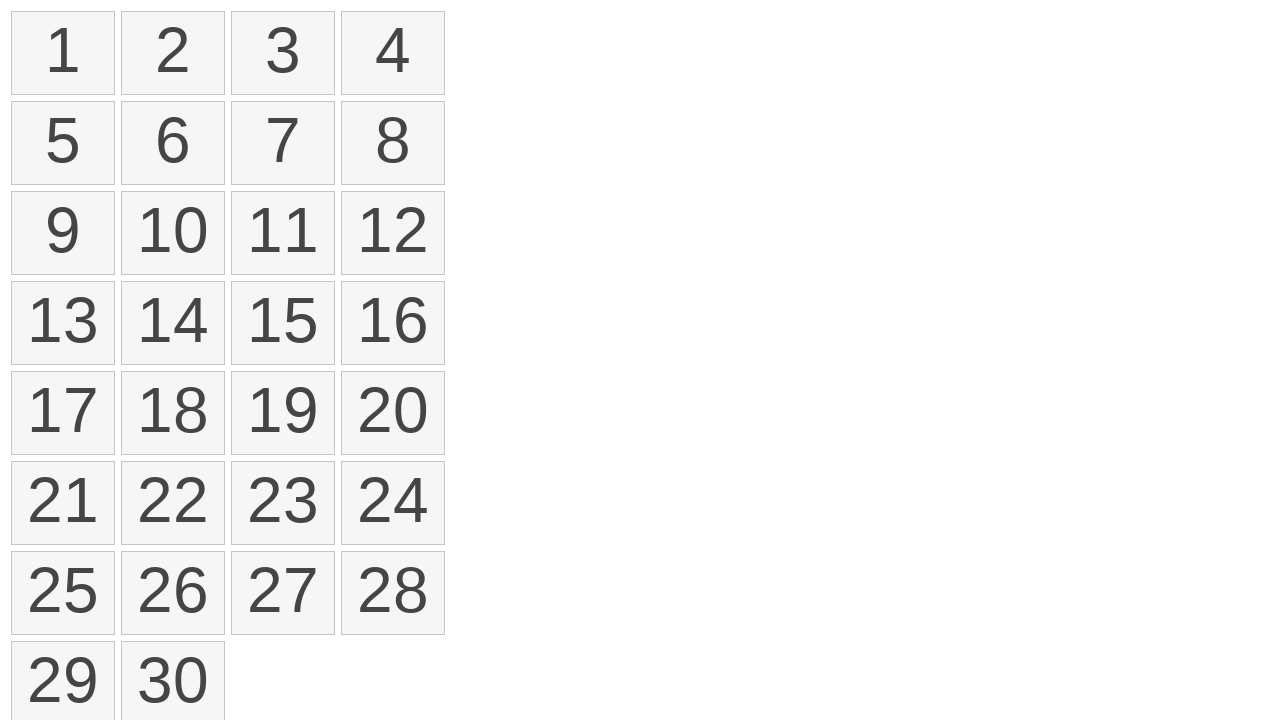

Determined modifier key based on platform (Meta for Mac, Control for Windows/Linux)
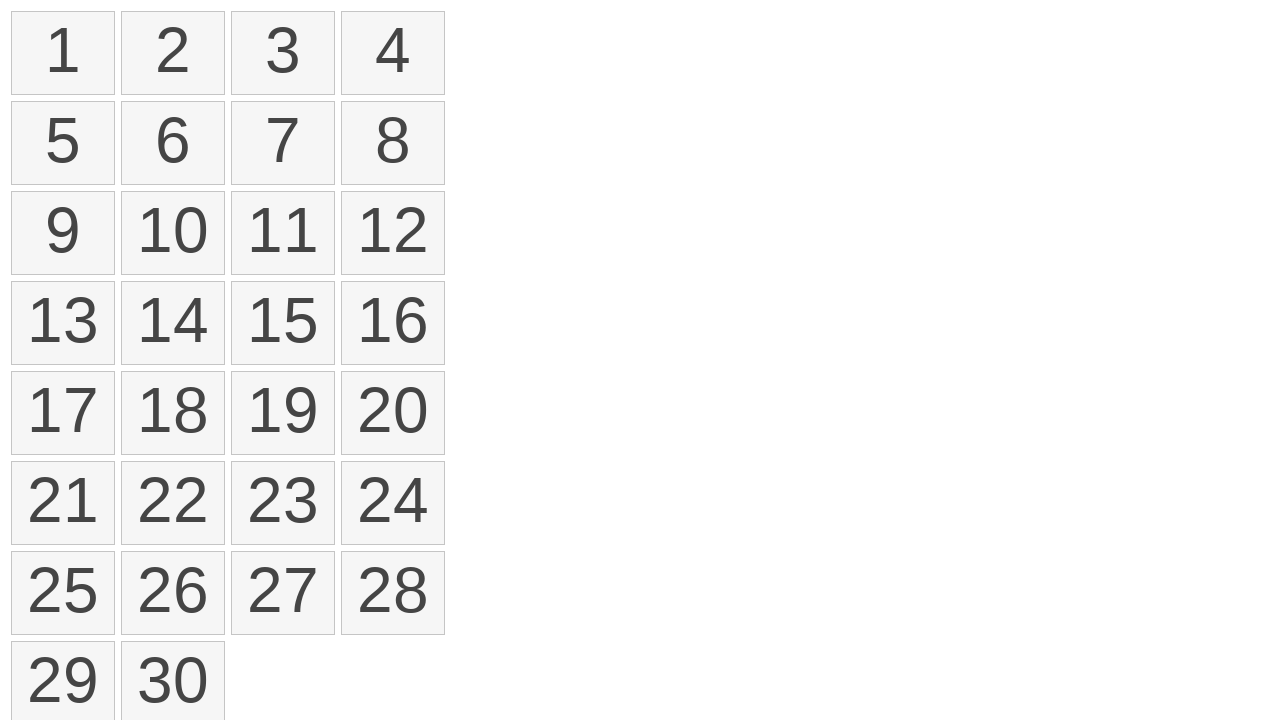

Pressed down modifier key to enable multi-select mode
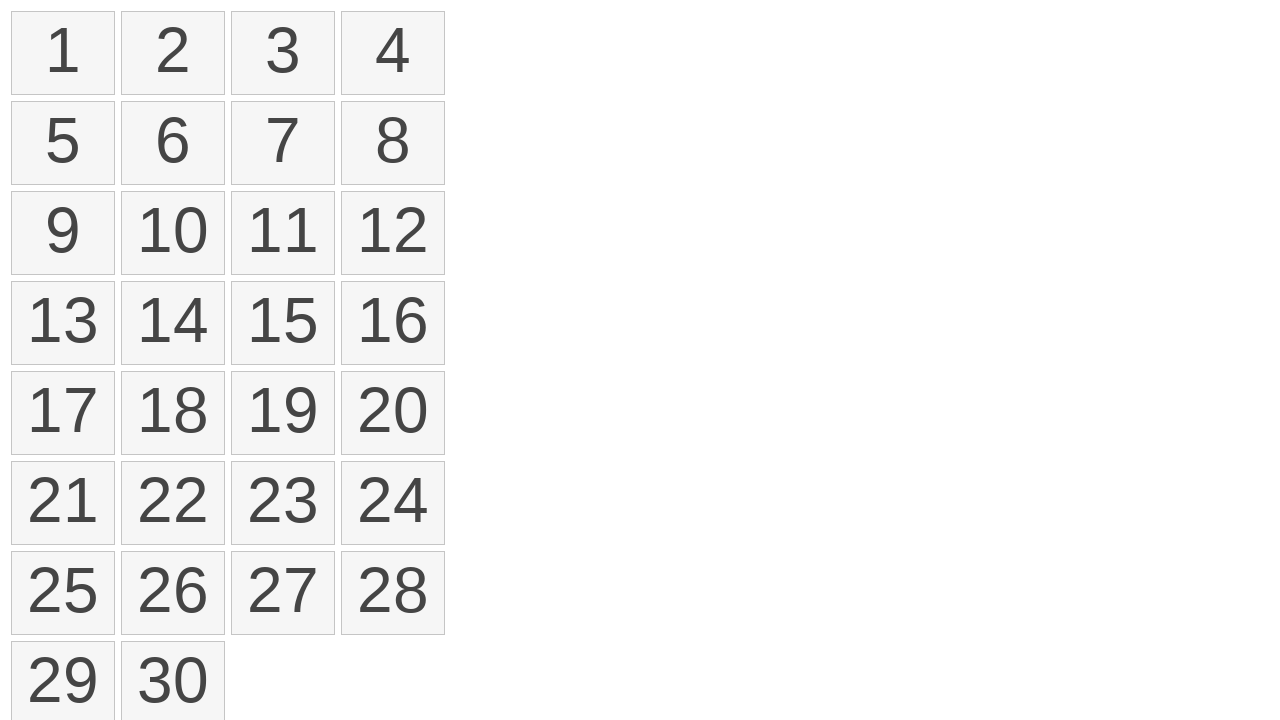

Selected 1st item while holding modifier key at (63, 53) on .ui-state-default:nth-child(1)
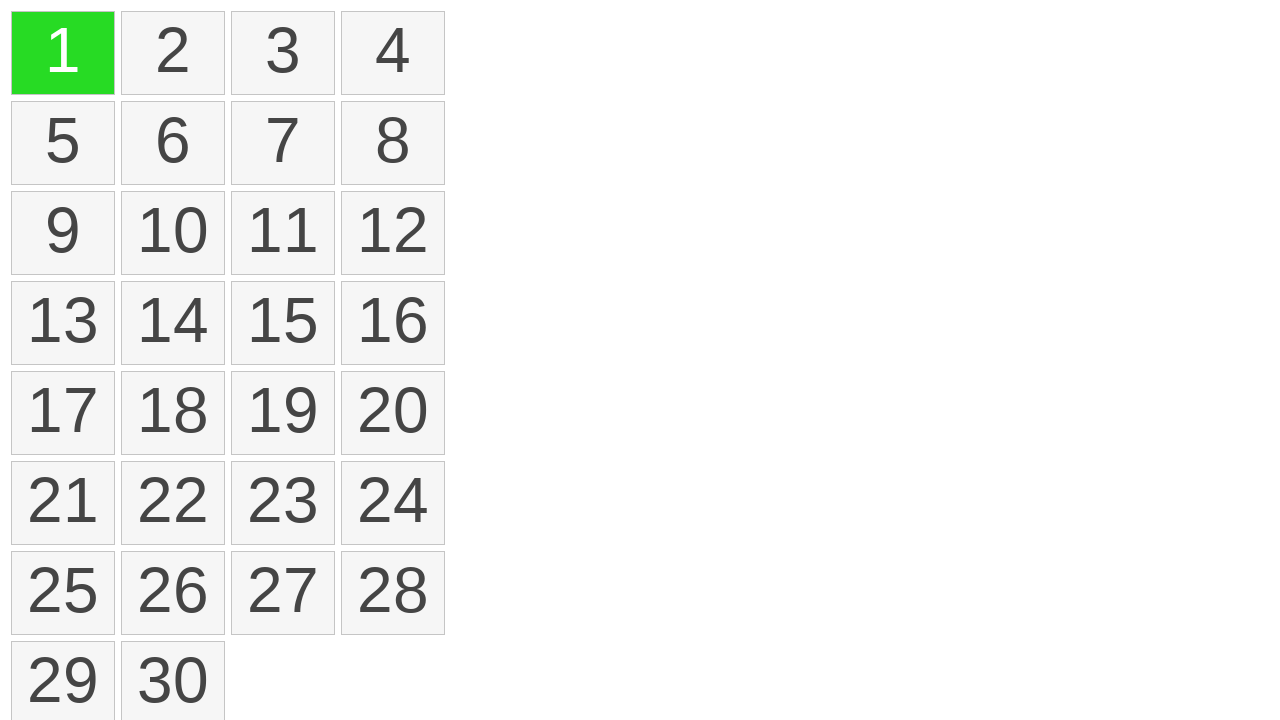

Selected 3rd item while holding modifier key at (283, 53) on .ui-state-default:nth-child(3)
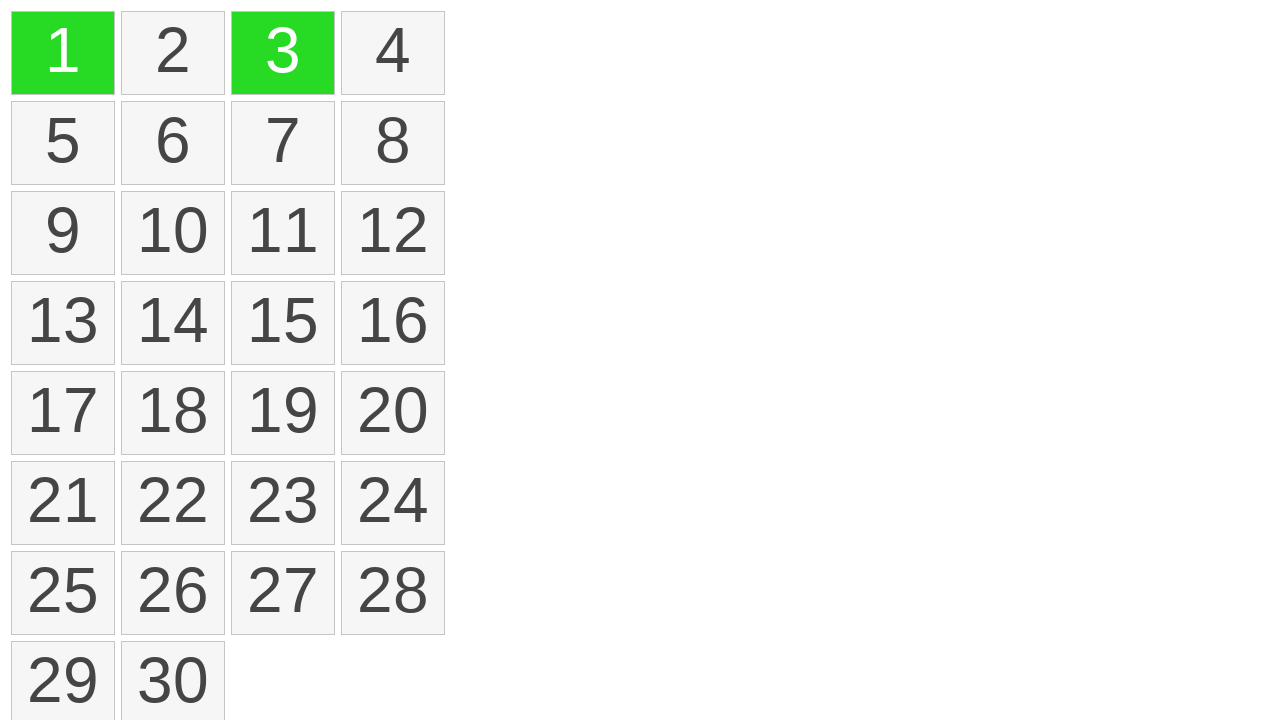

Selected 6th item while holding modifier key at (173, 143) on .ui-state-default:nth-child(6)
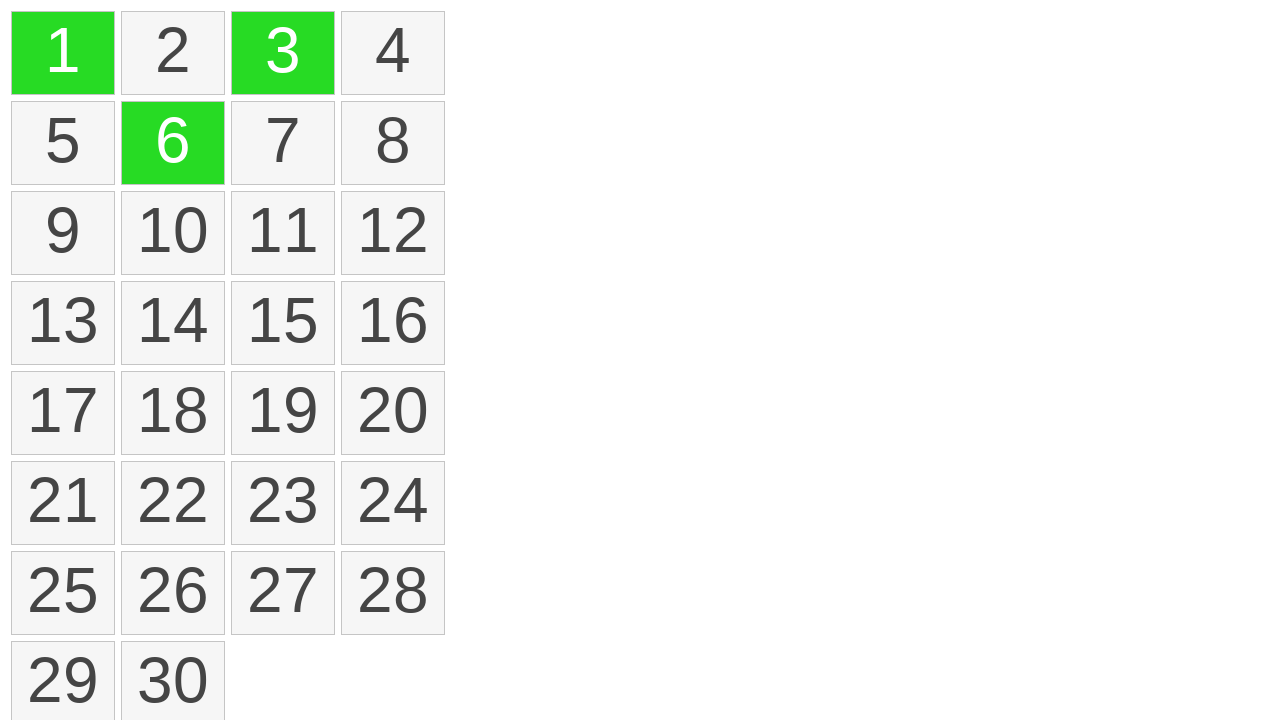

Selected 11th item while holding modifier key at (283, 233) on .ui-state-default:nth-child(11)
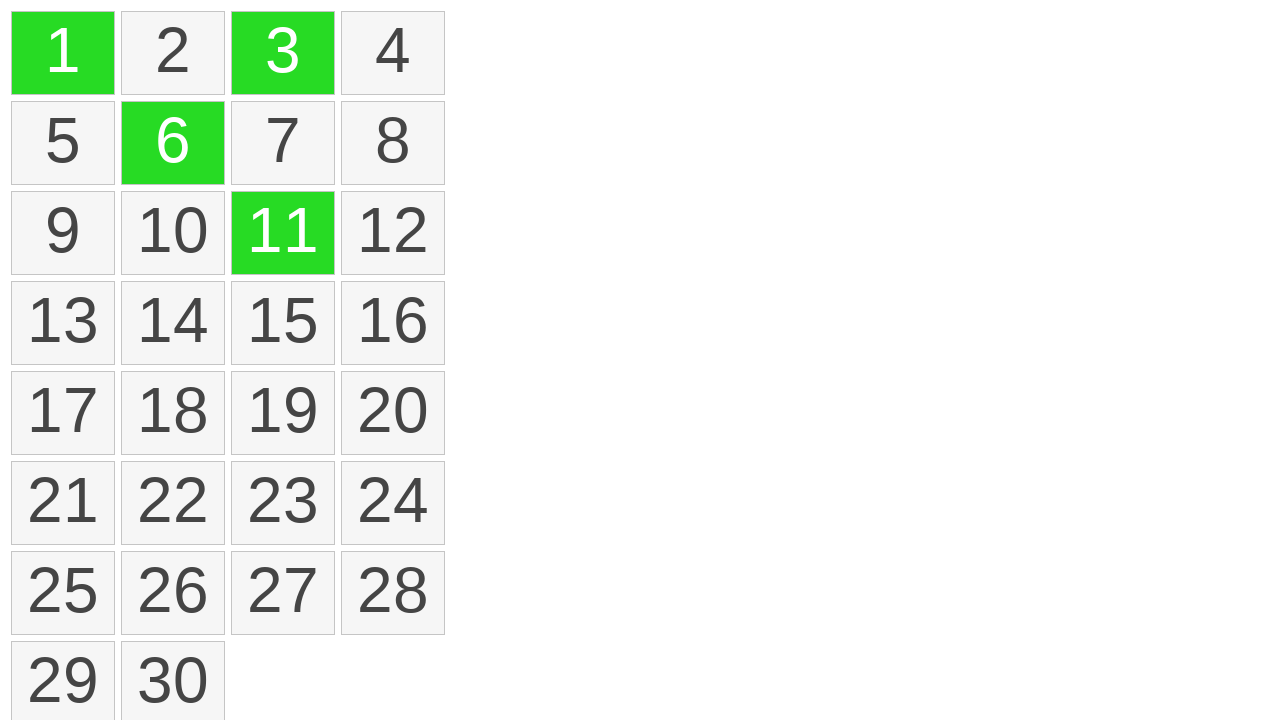

Released modifier key to complete multi-selection
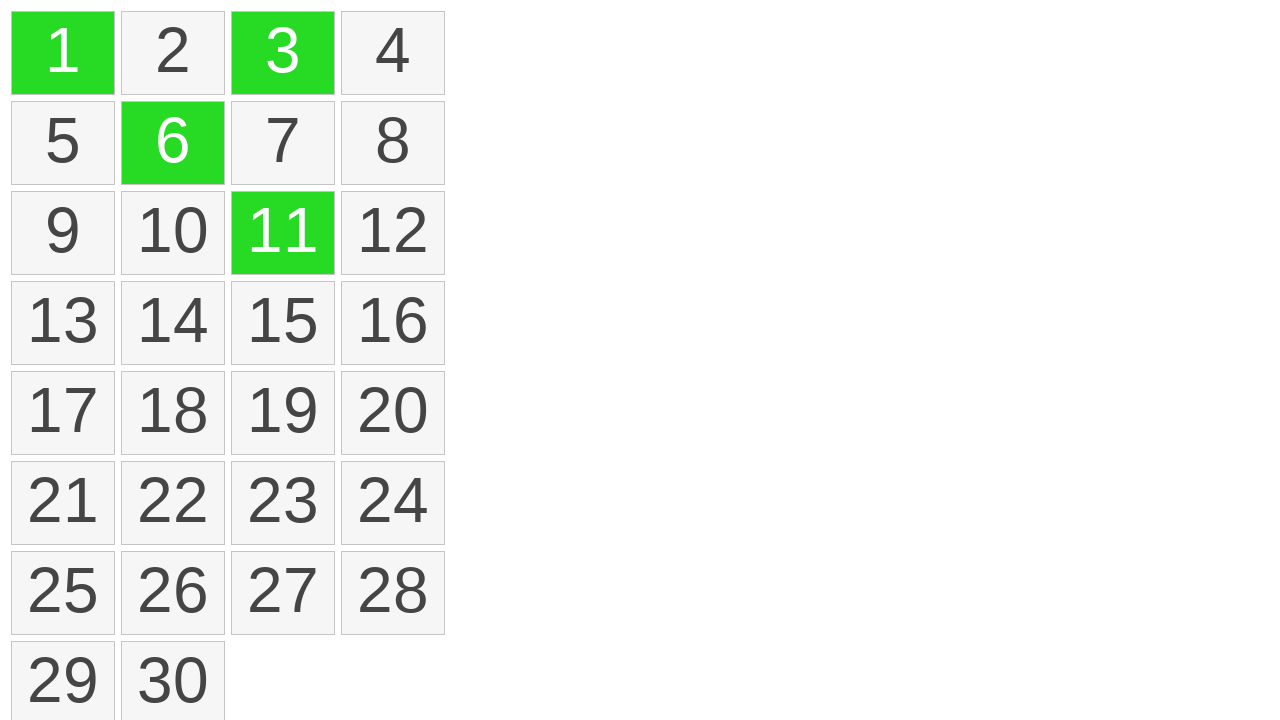

Waited 500ms for selection to complete and render
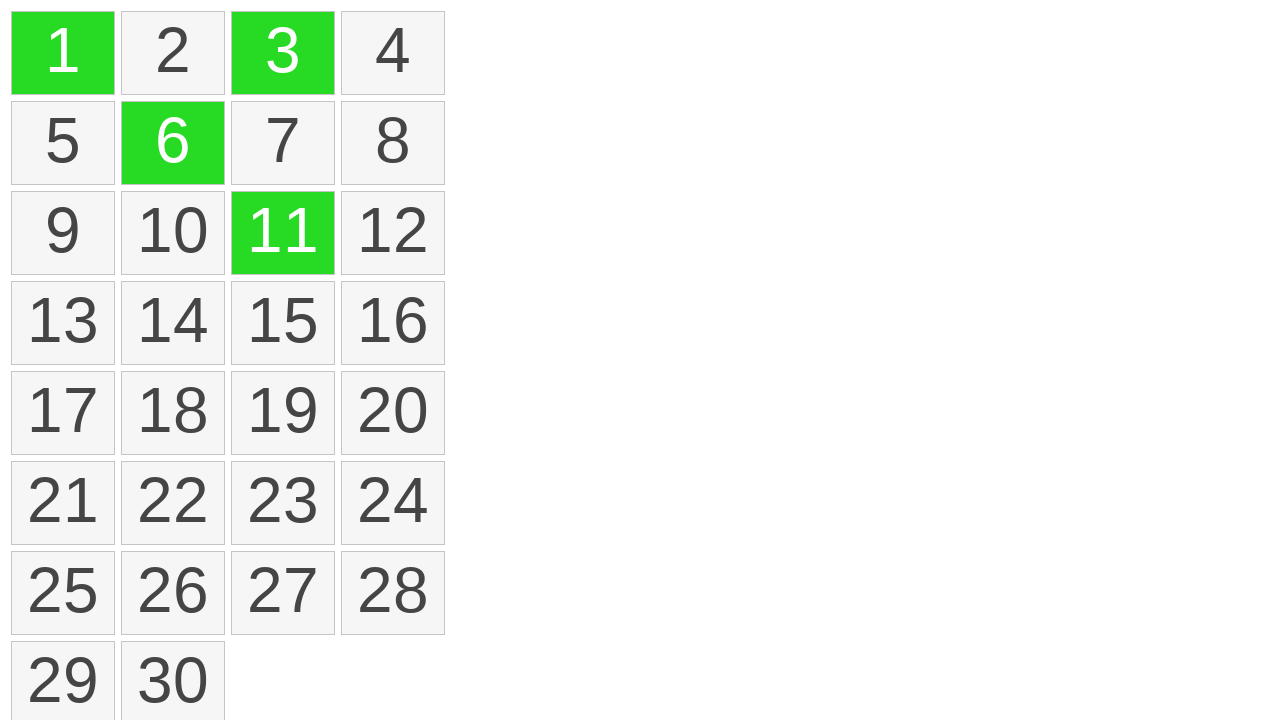

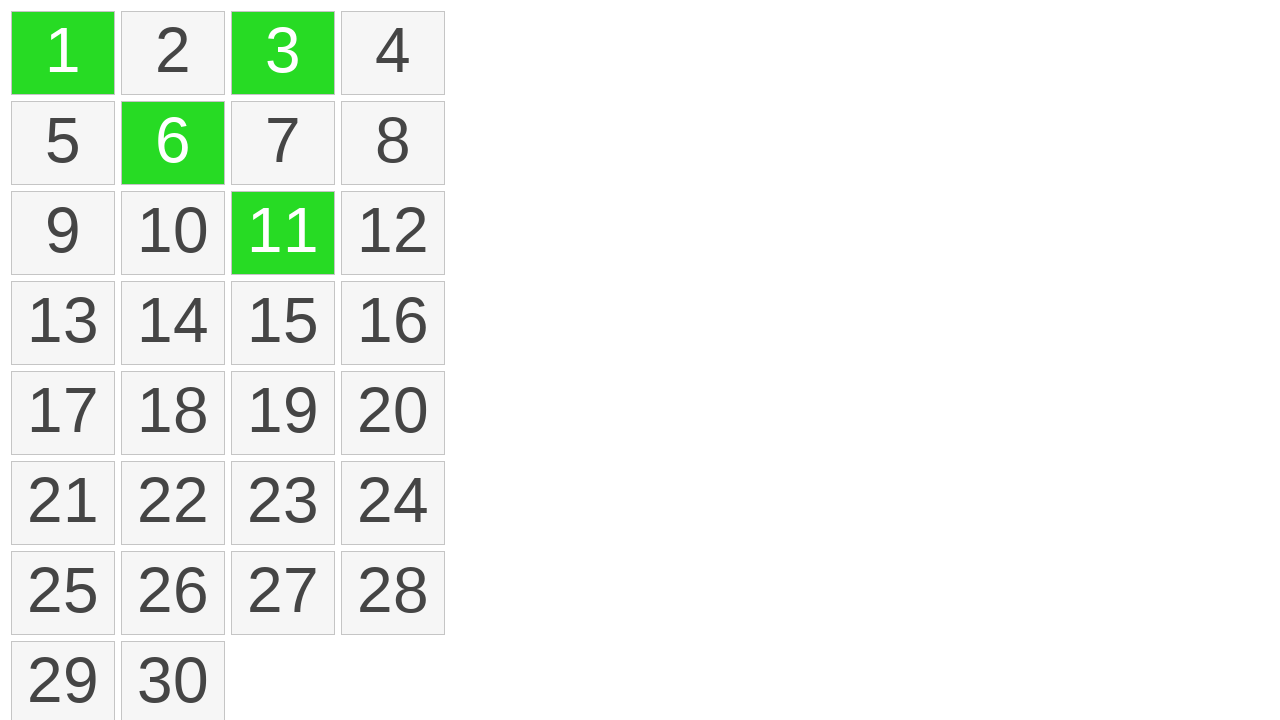